Tests form element attributes on a math page, verifying that specific checkboxes have correct required/checked states and that a submit button's disabled state changes after a timeout period.

Starting URL: http://suninjuly.github.io/math.html

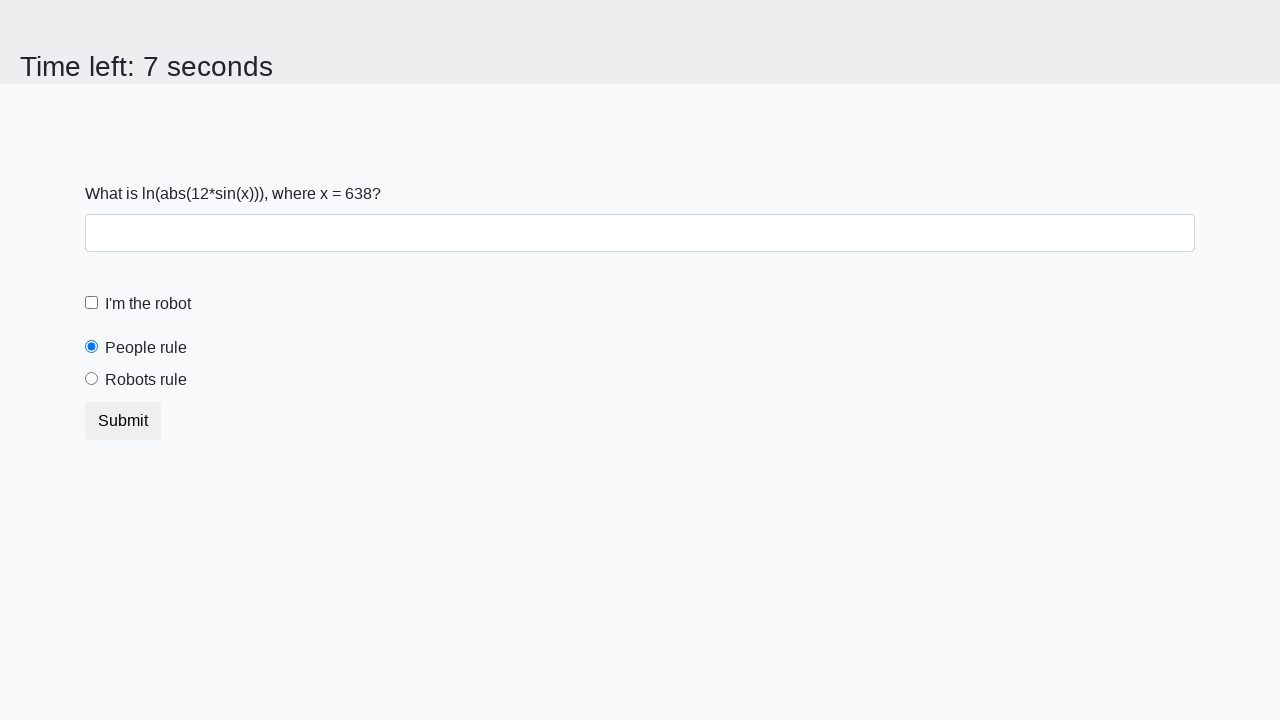

Located the robot checkbox element
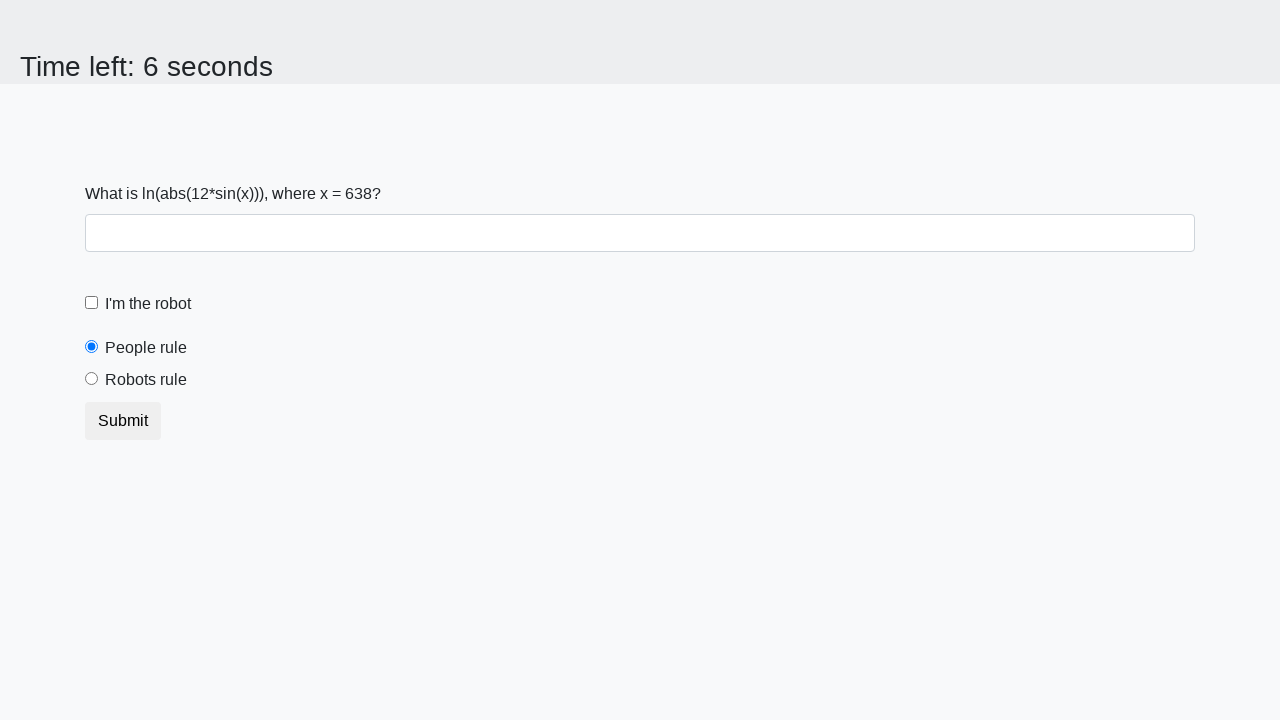

Retrieved required attribute from robot checkbox
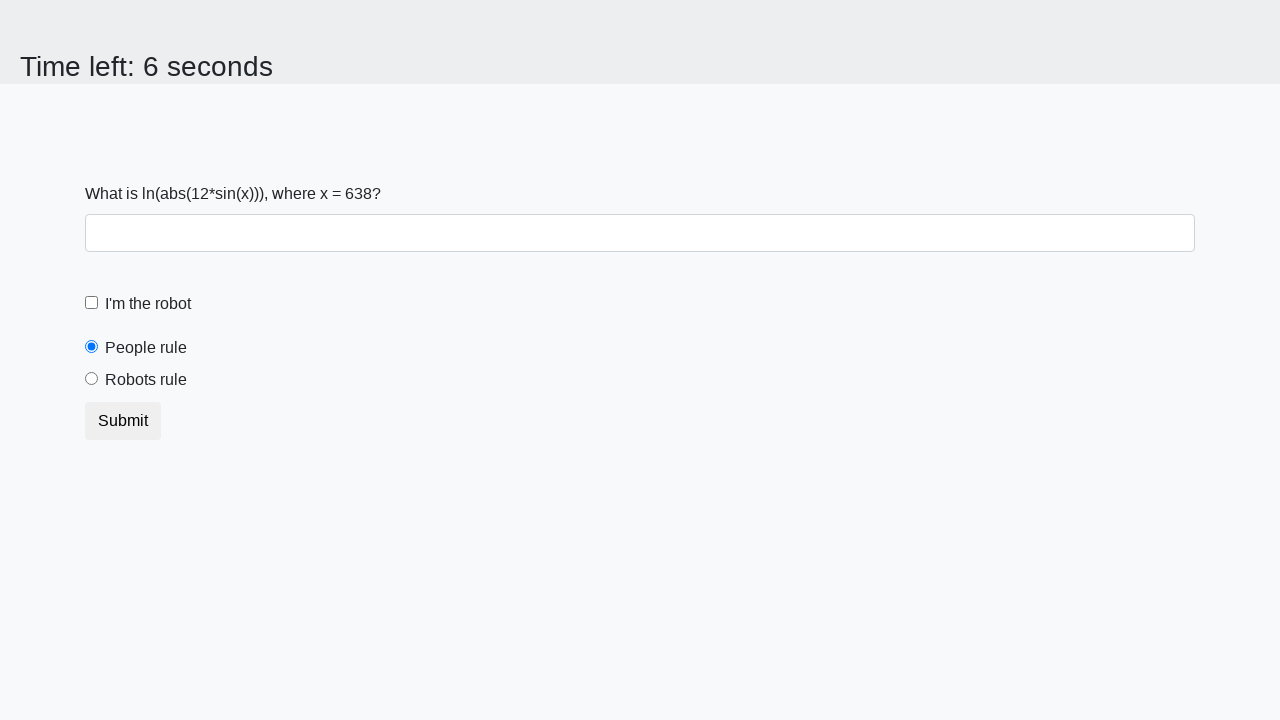

Asserted that robot checkbox has required attribute
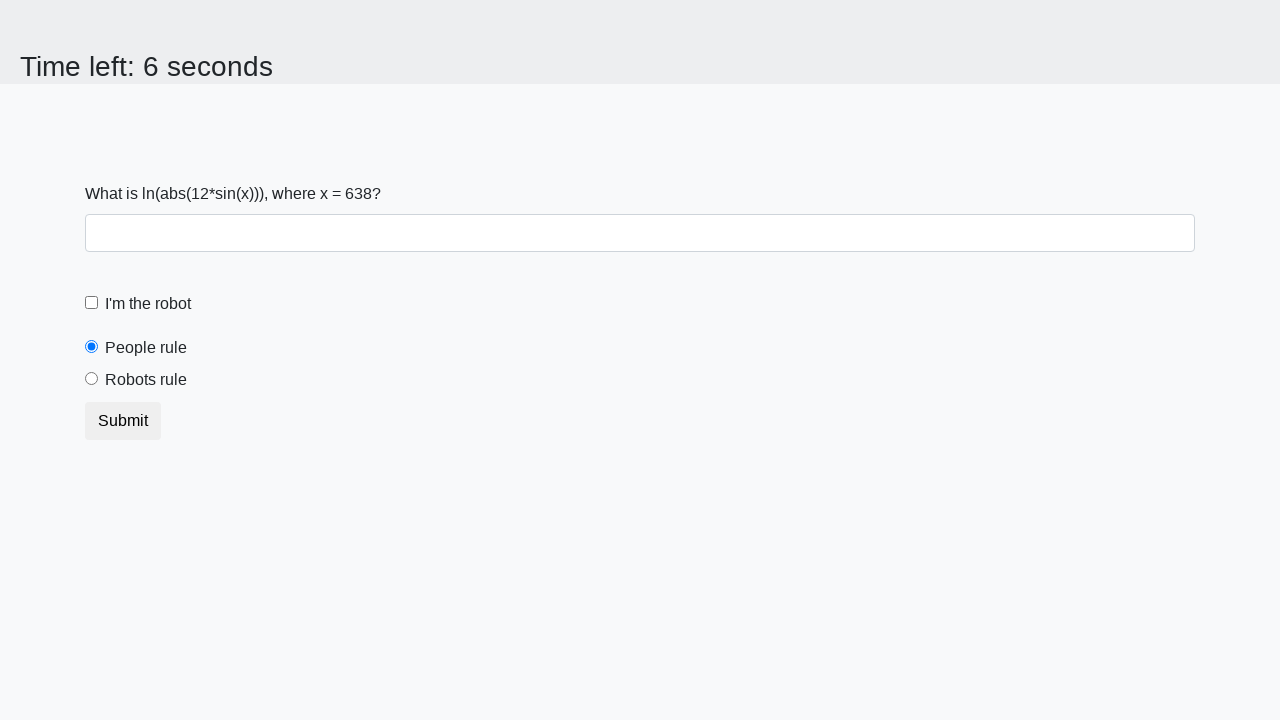

Located the People rule radio button
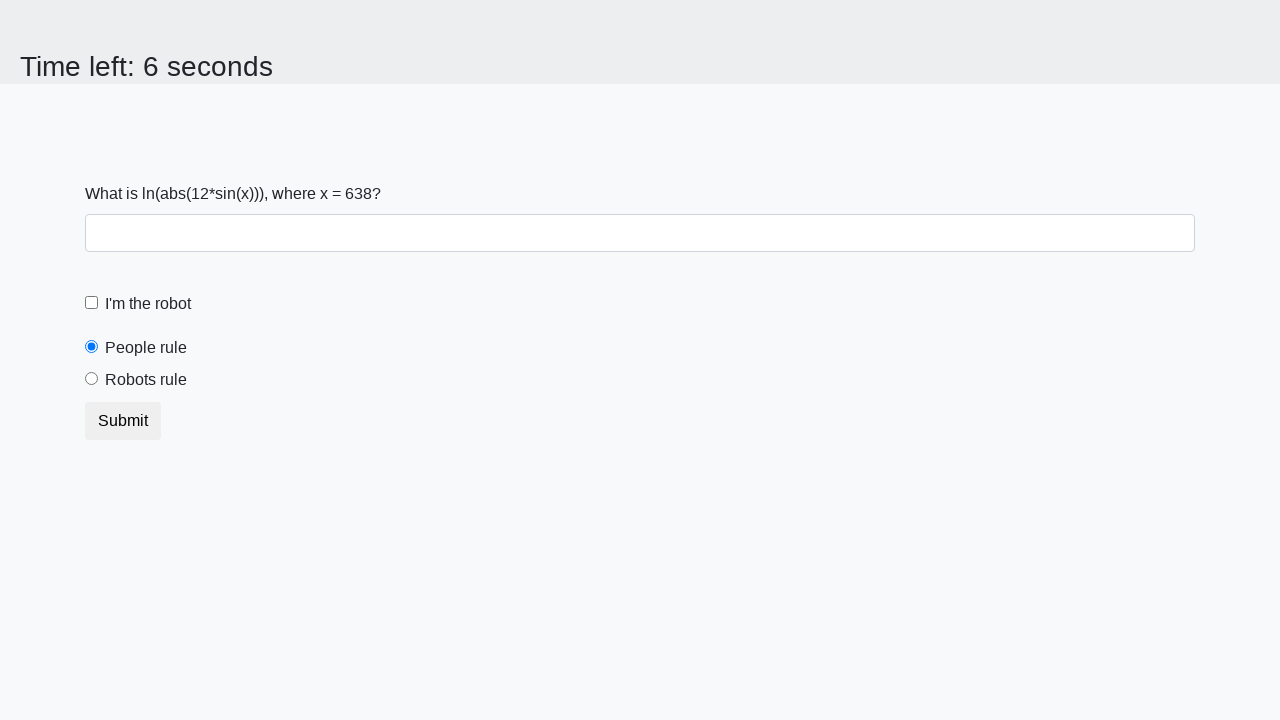

Retrieved checked attribute from People rule radio button
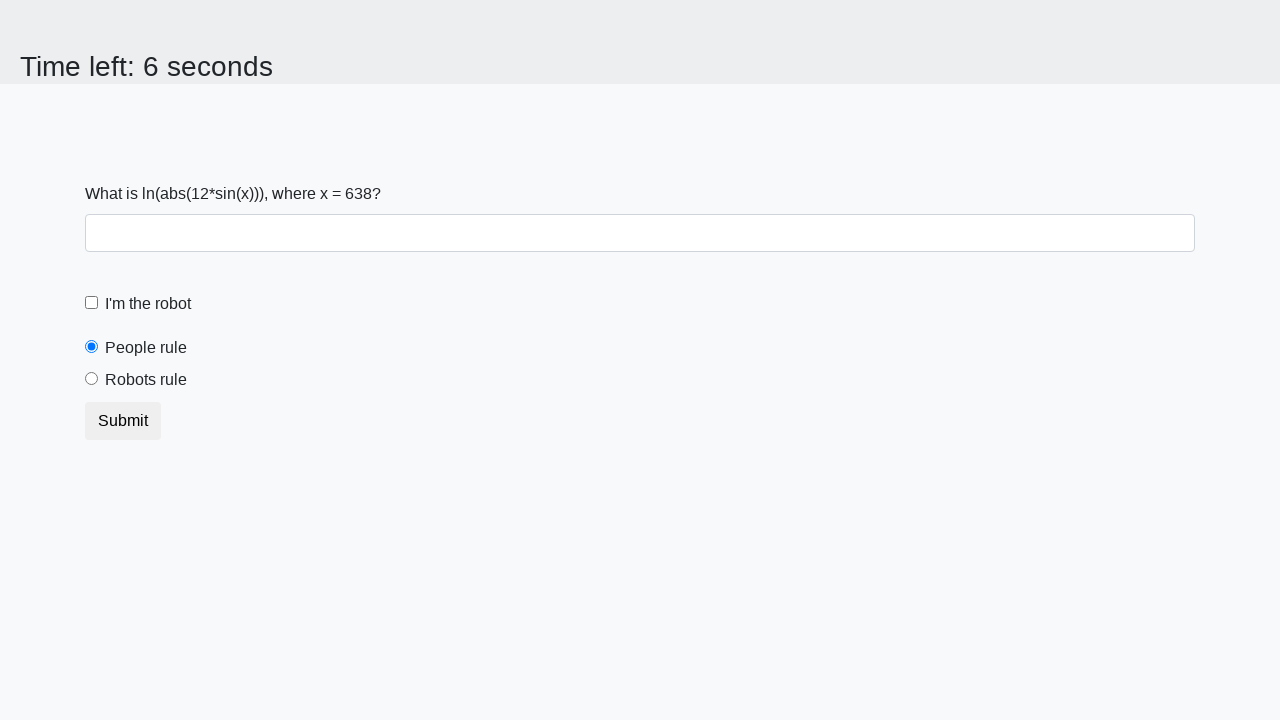

Asserted that People rule radio button is checked by default
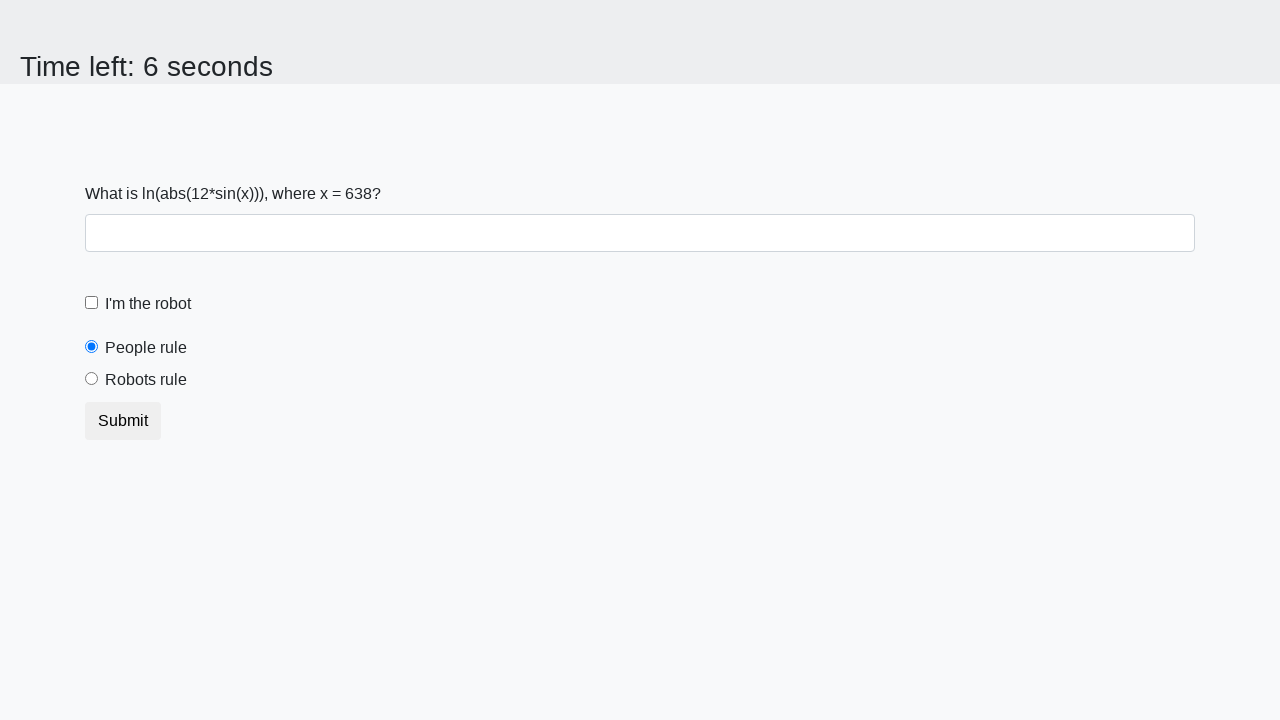

Located the Robots rule radio button
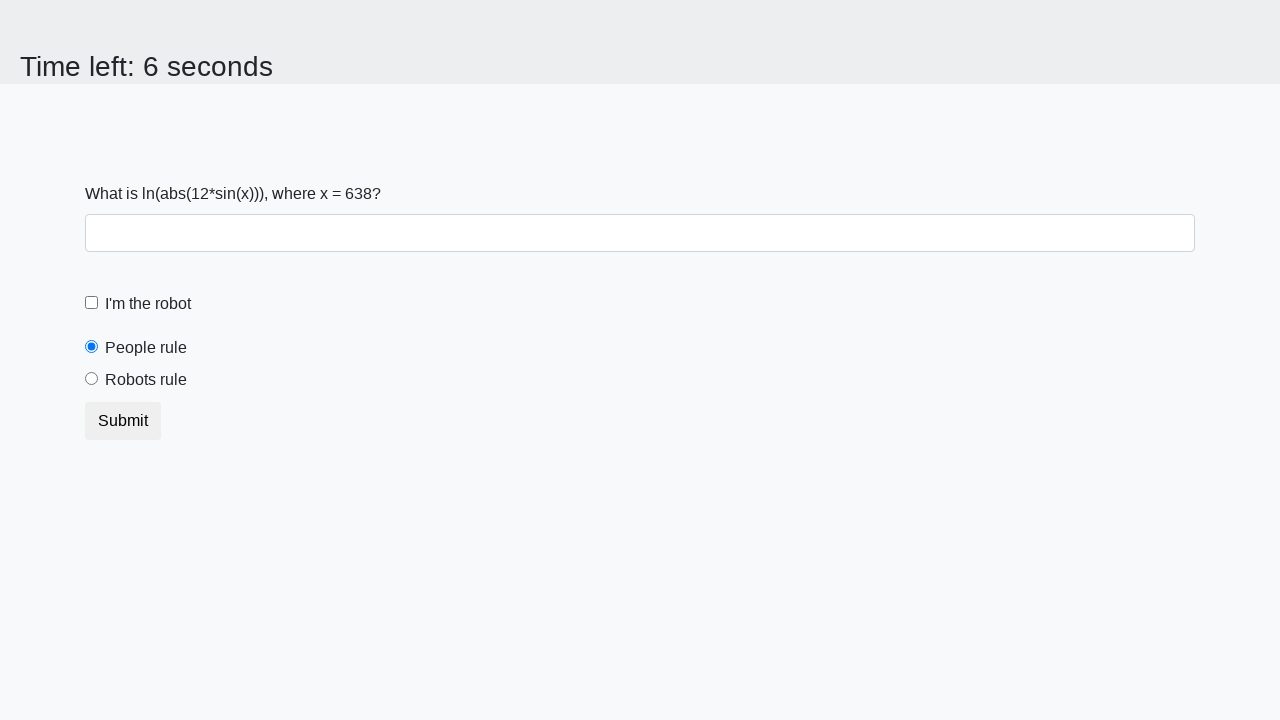

Retrieved checked attribute from Robots rule radio button
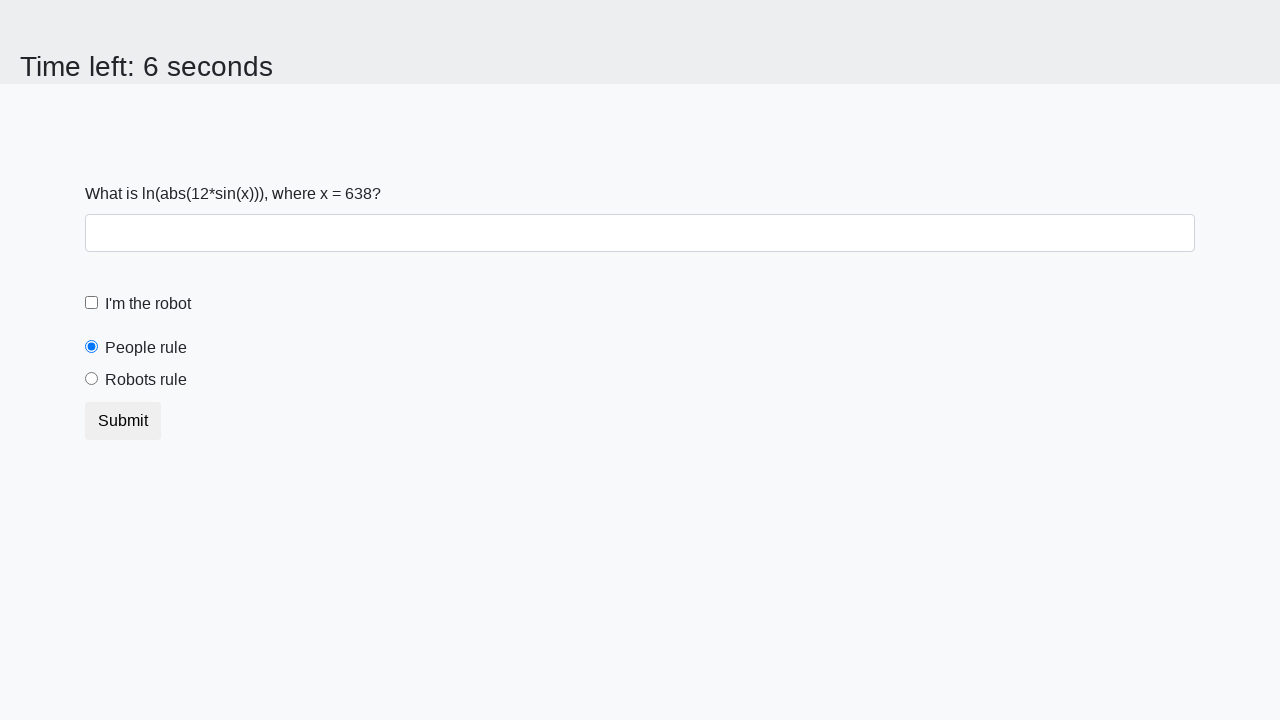

Asserted that Robots rule radio button is not checked by default
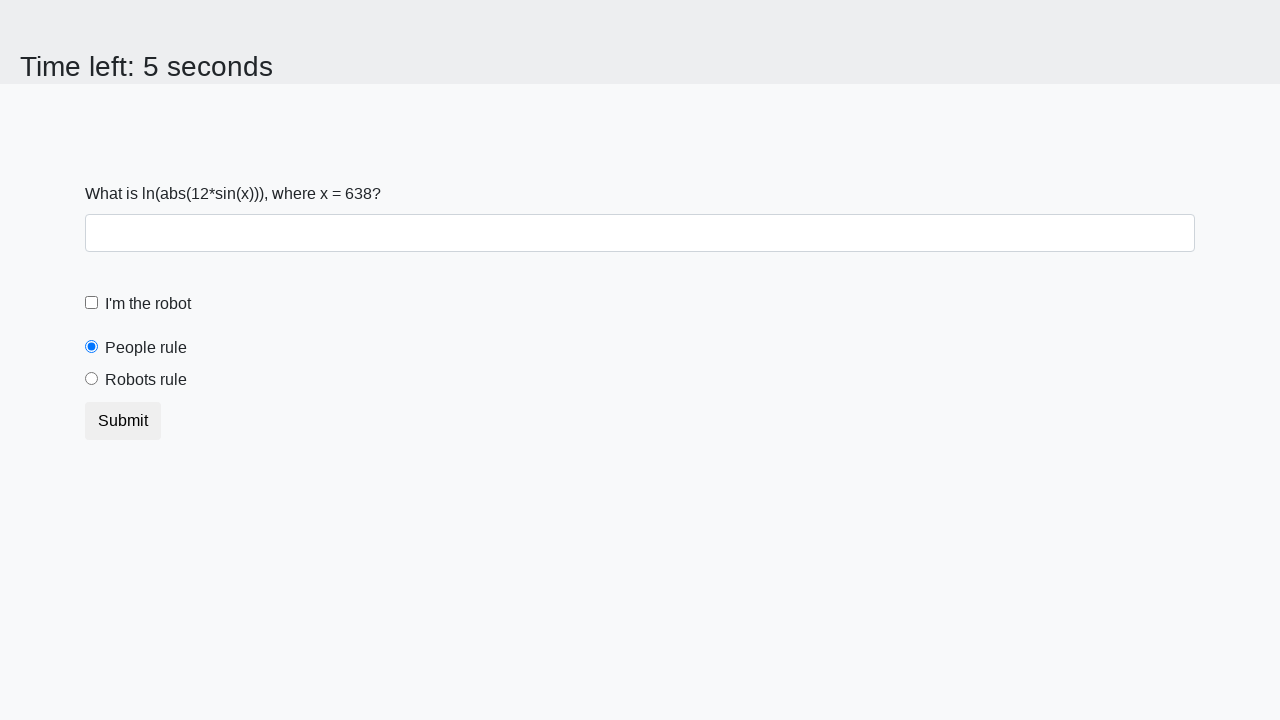

Located the Submit button
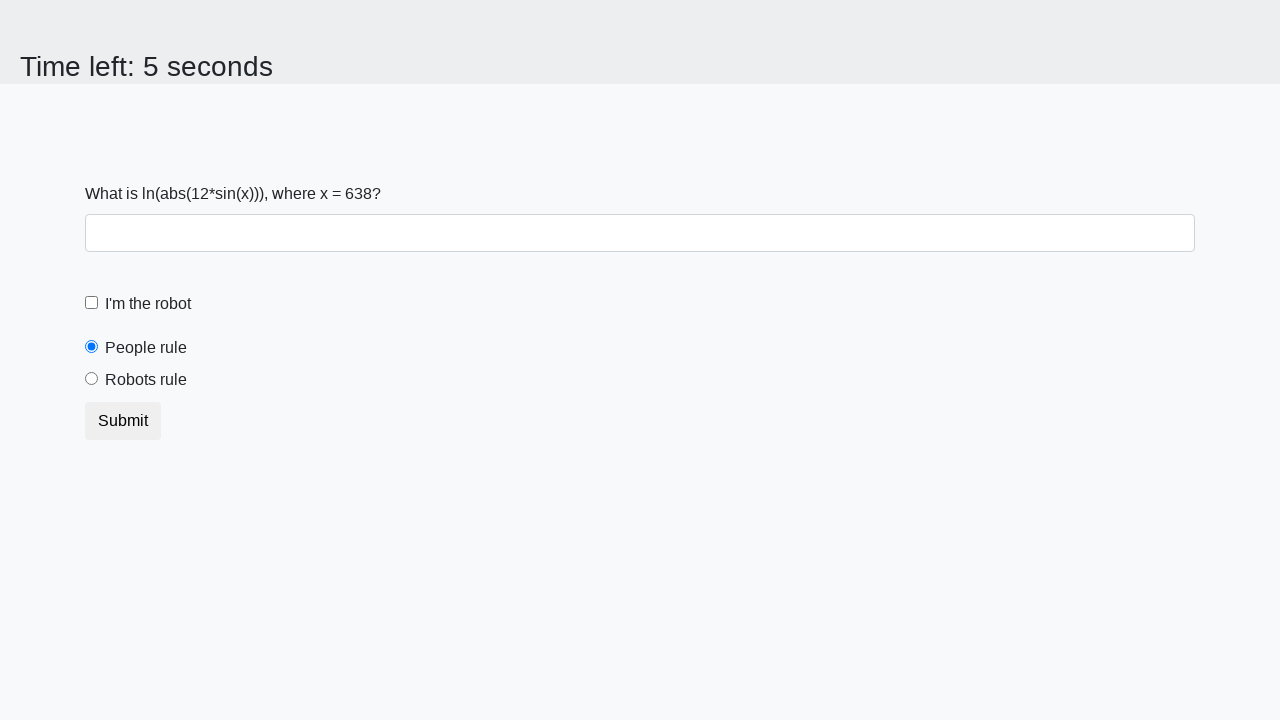

Retrieved disabled attribute from Submit button (initial state)
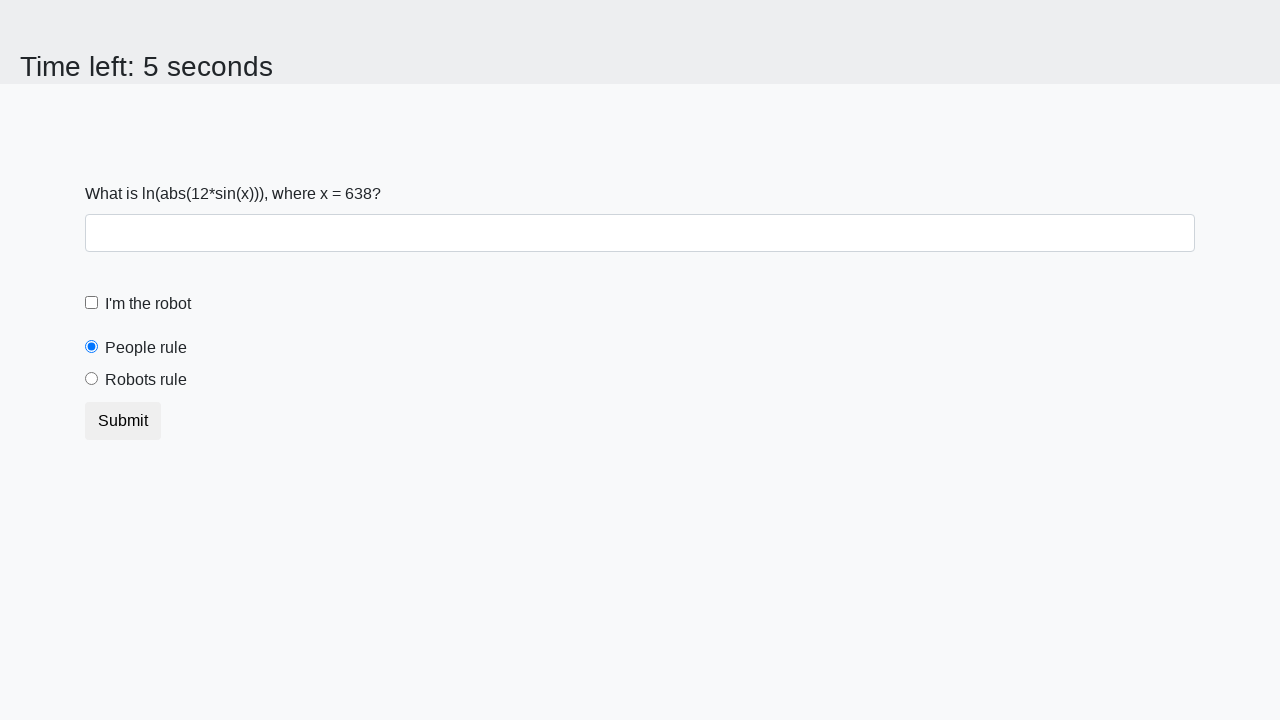

Asserted that Submit button is not disabled initially
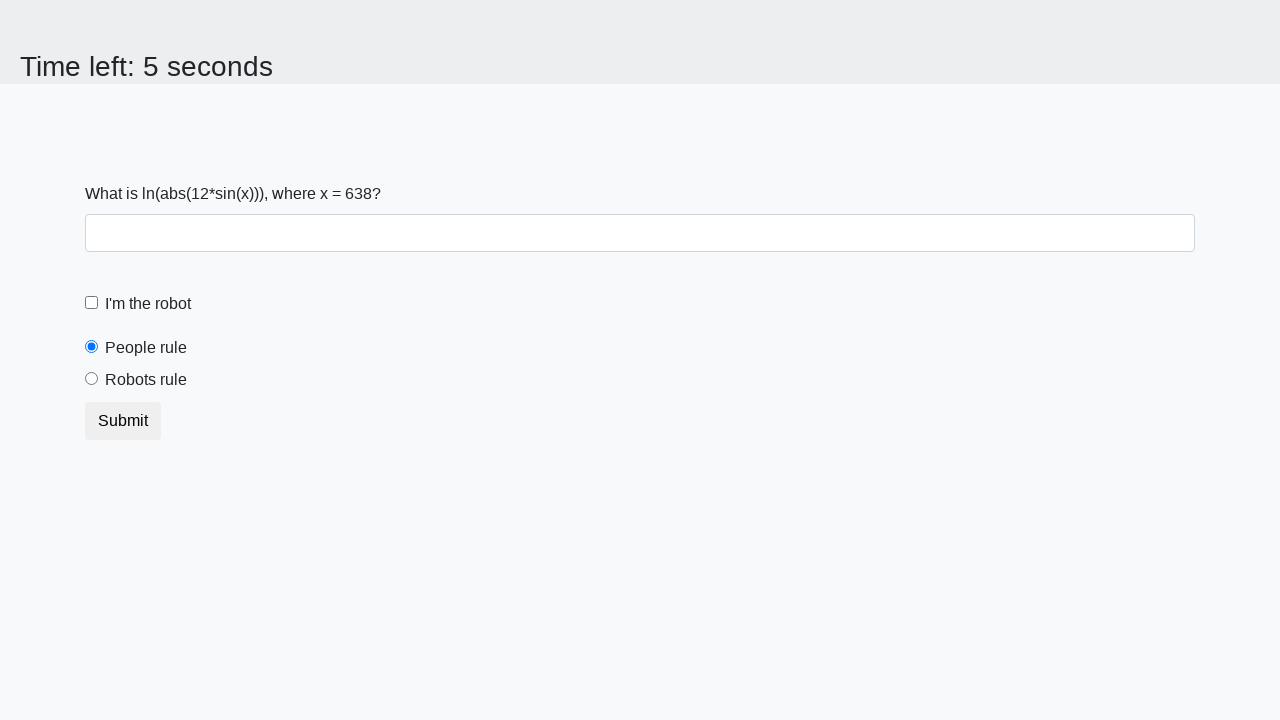

Waited 10 seconds for timeout
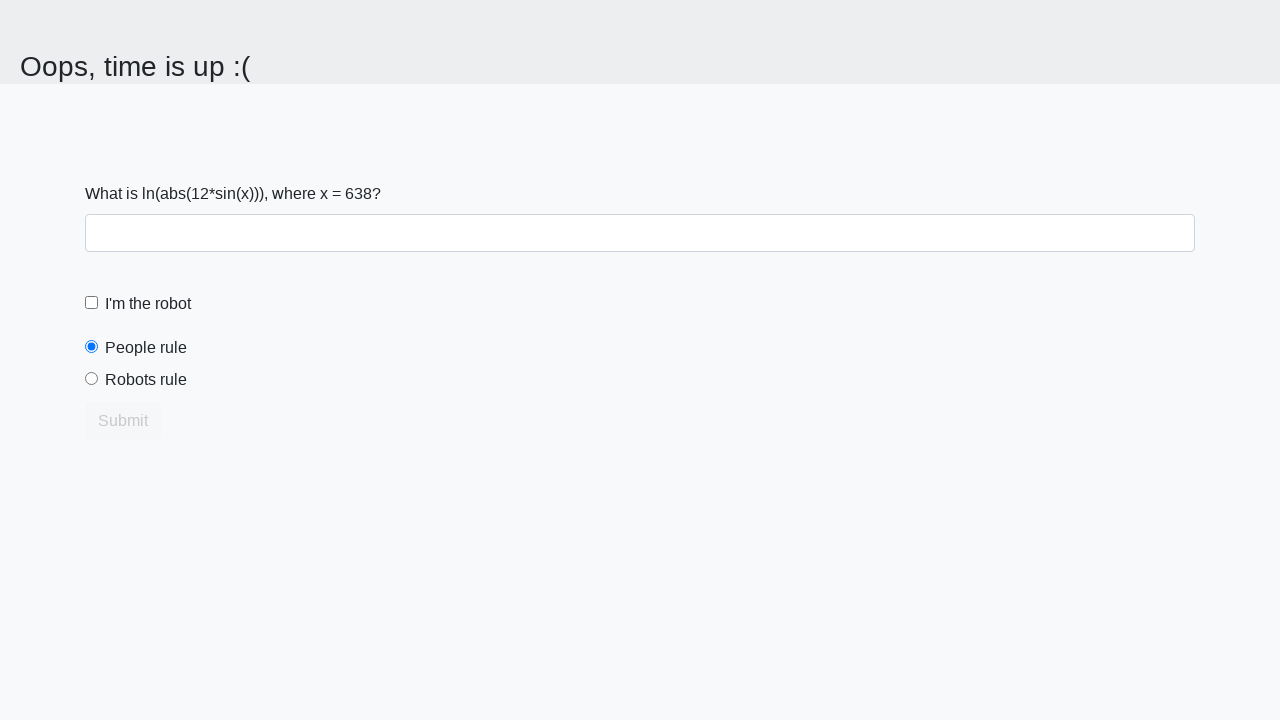

Retrieved disabled attribute from Submit button after timeout
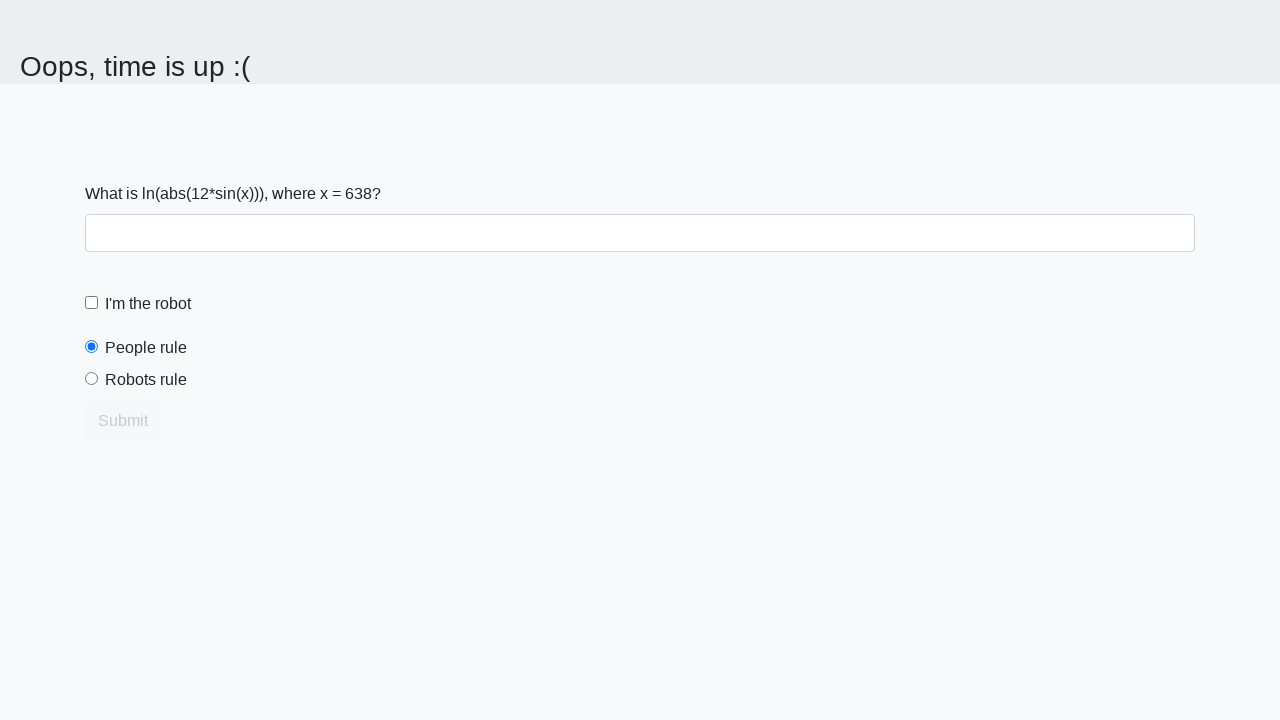

Asserted that Submit button is disabled after 10 seconds
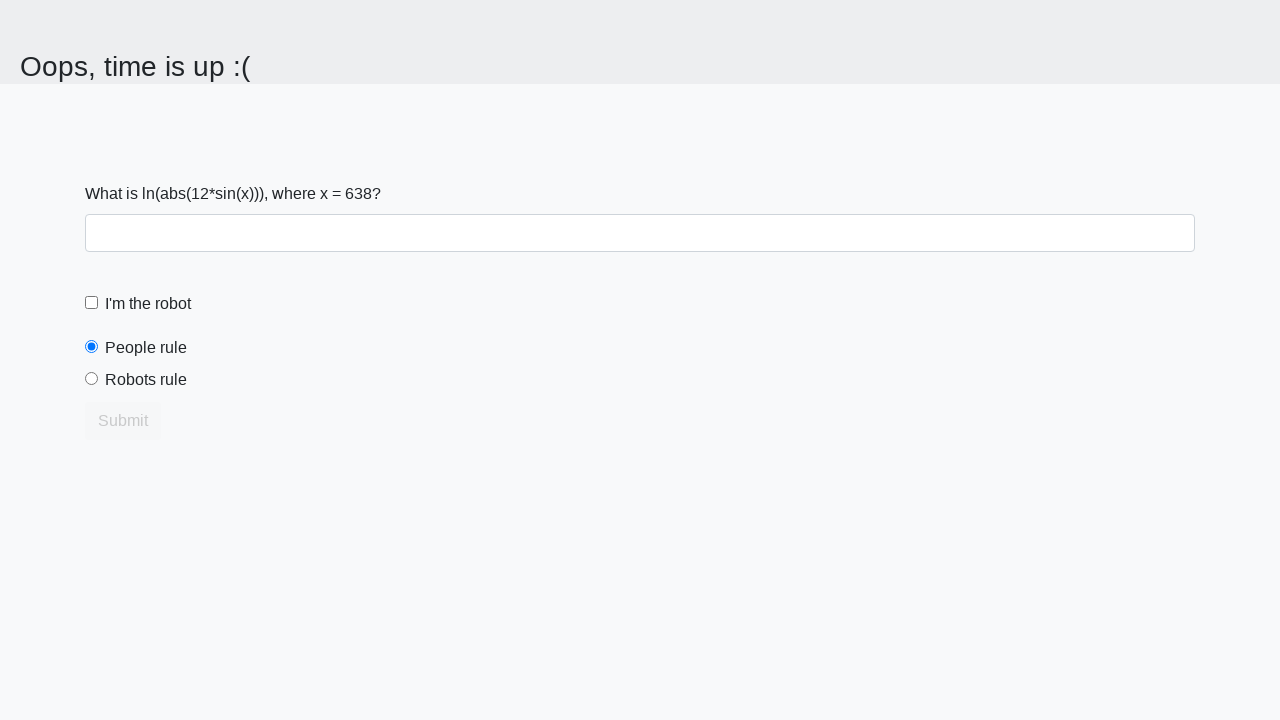

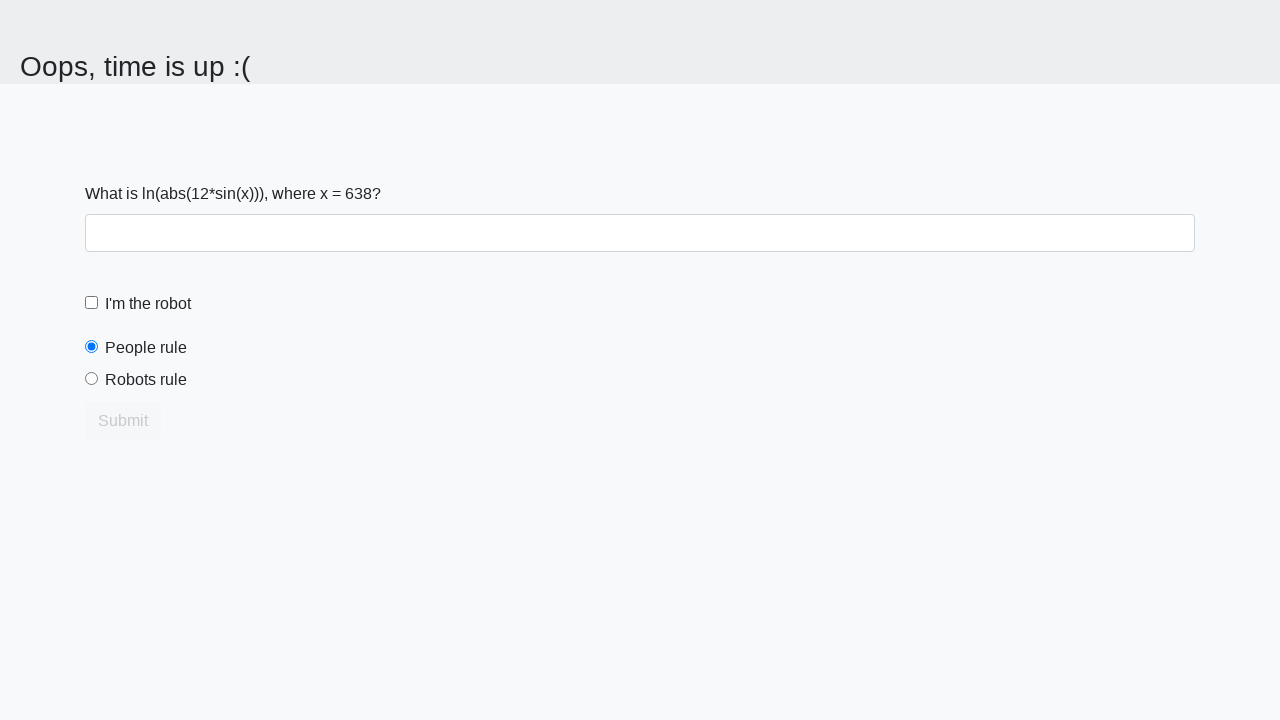